Tests add/remove element functionality by clicking "Add Element" button, then clicking the "Delete" button that appears

Starting URL: https://the-internet.herokuapp.com/add_remove_elements/

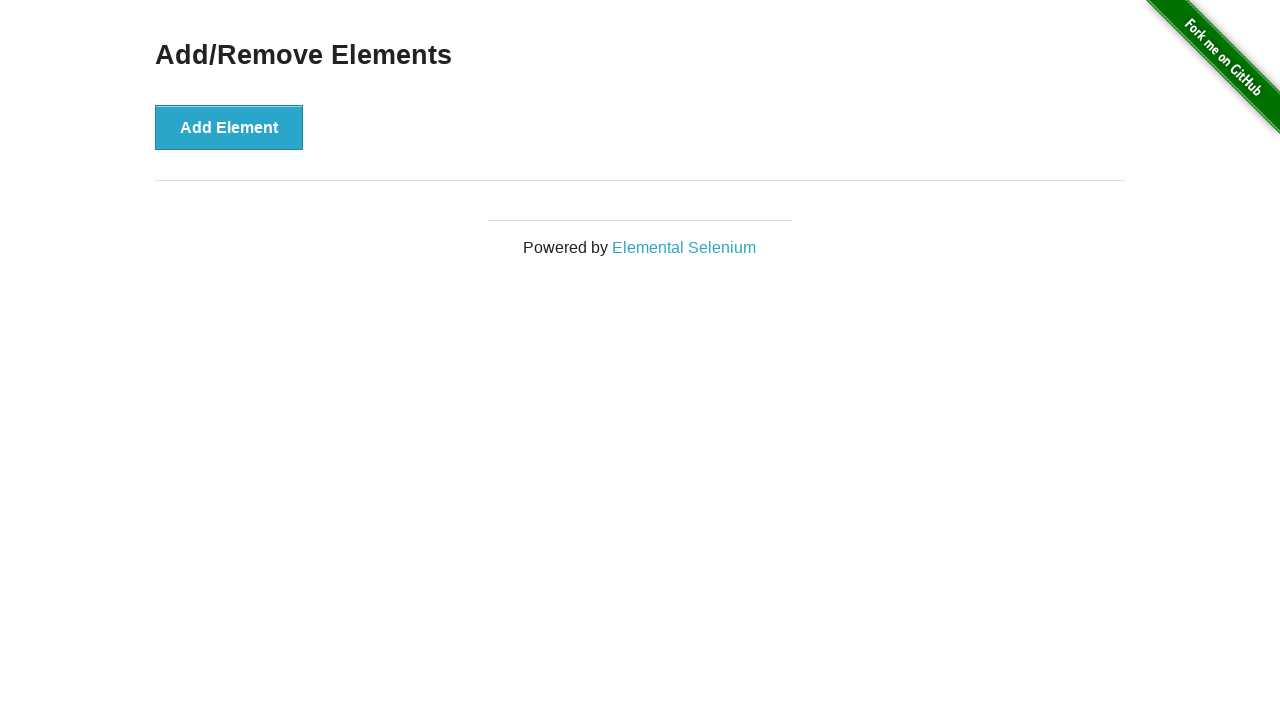

Clicked 'Add Element' button at (229, 127) on button:has-text('Add Element')
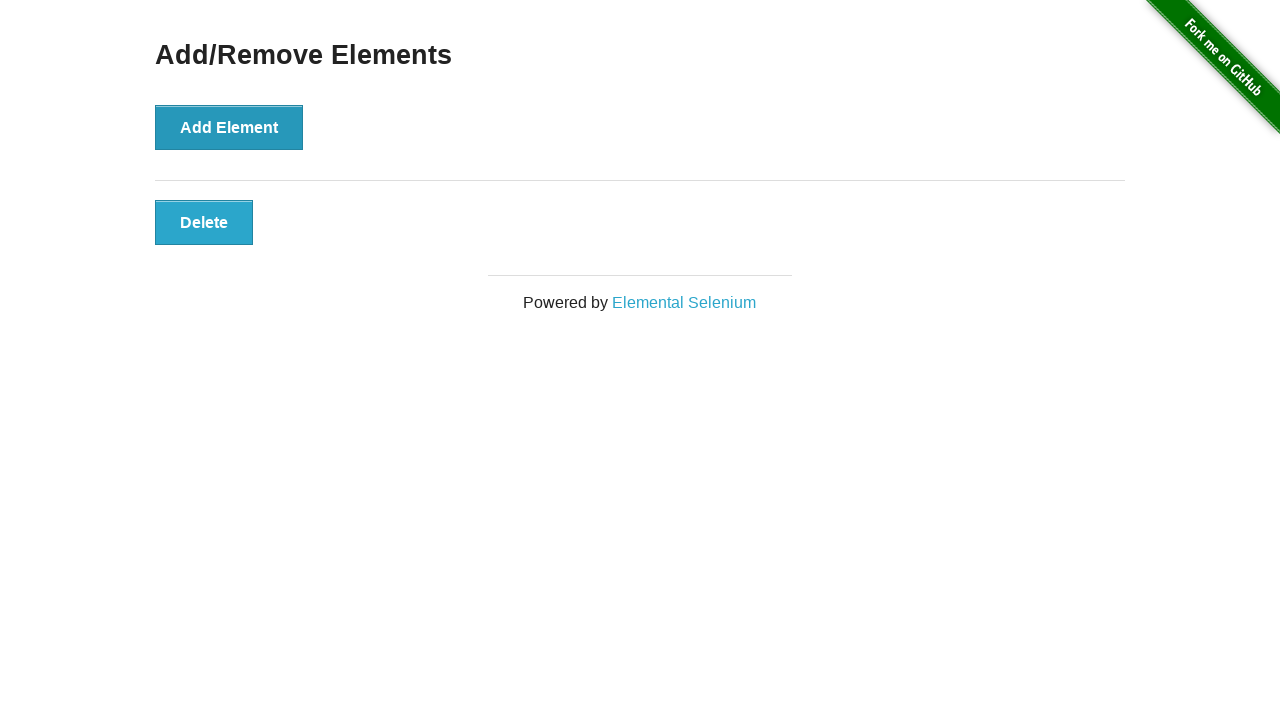

Delete button appeared after adding element
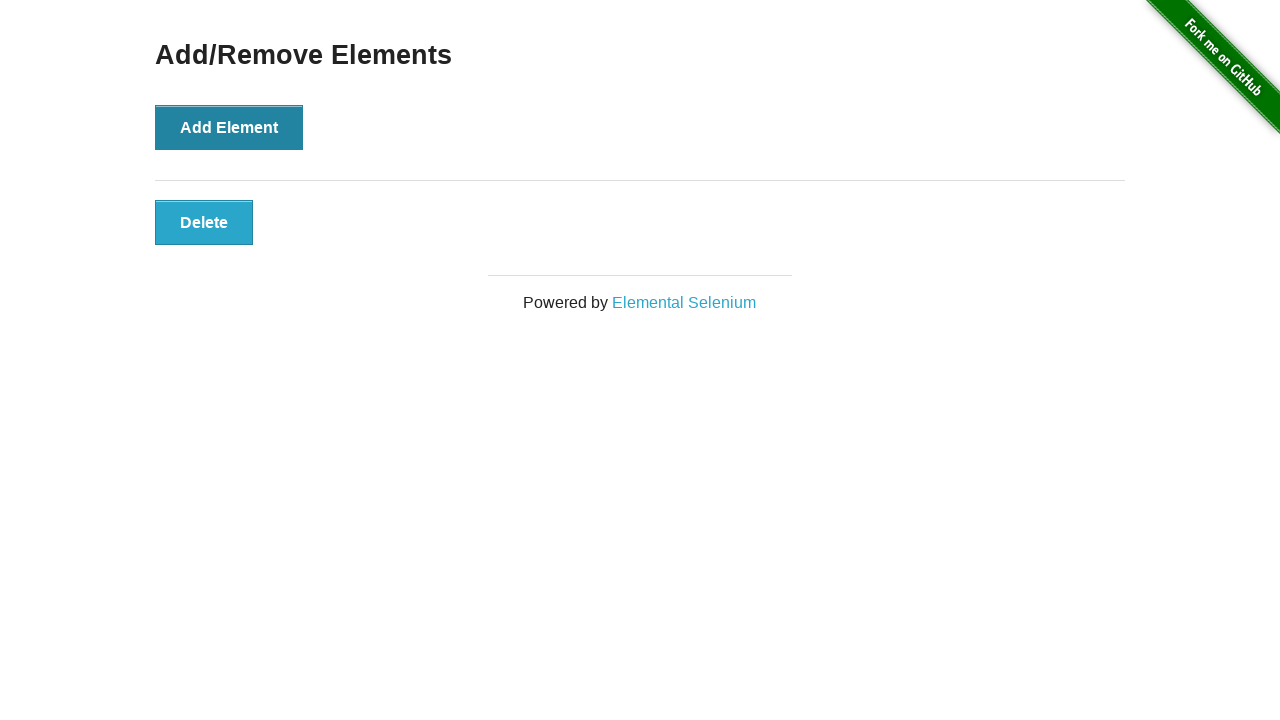

Clicked 'Delete' button to remove element at (204, 222) on button:has-text('Delete')
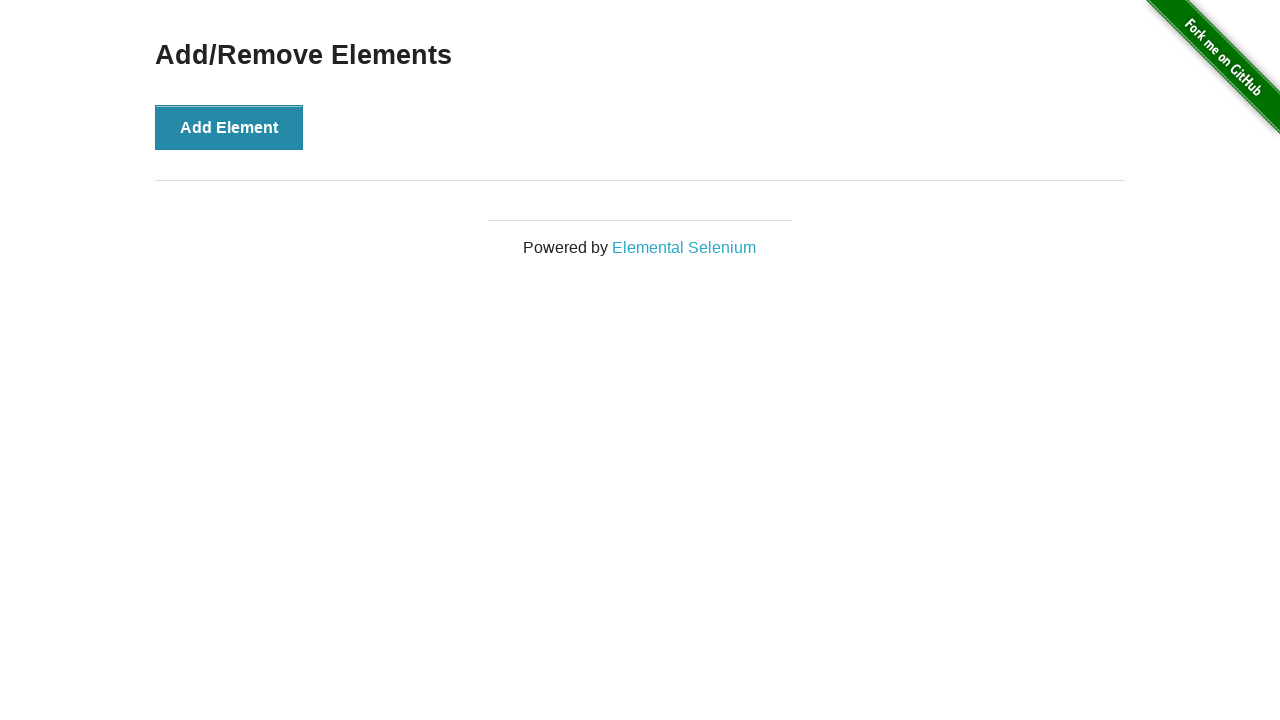

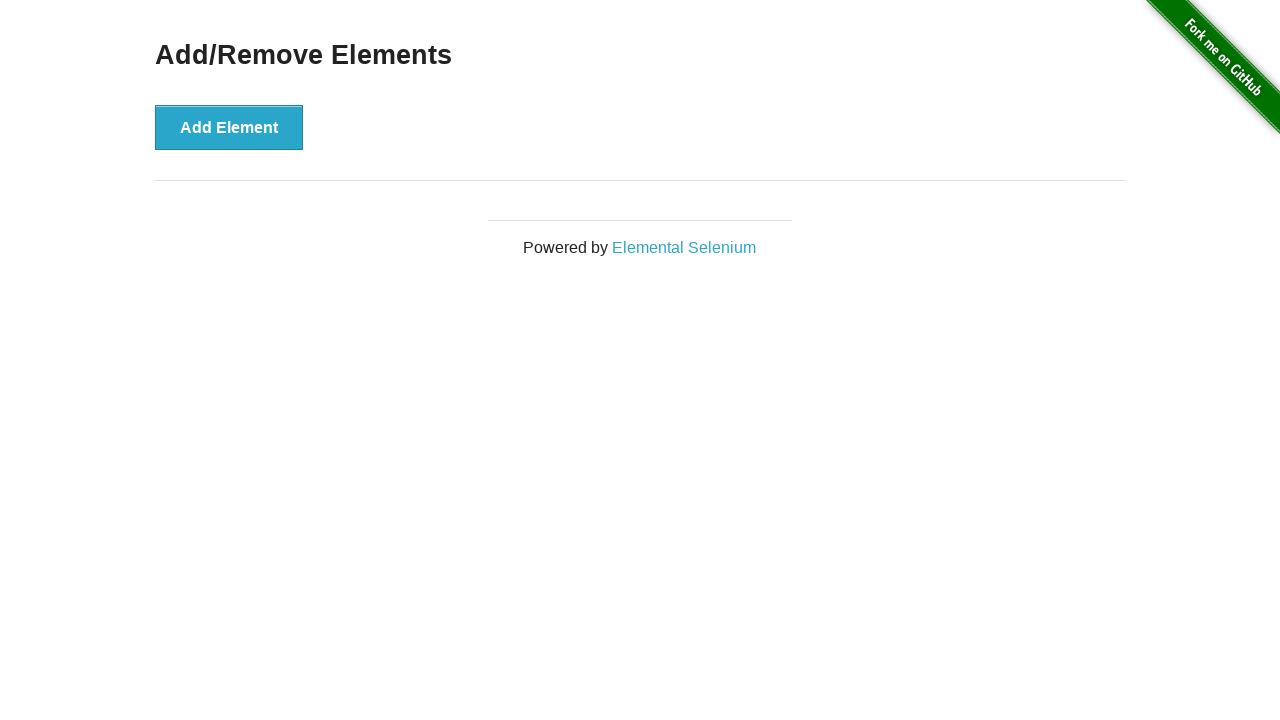